Navigates to a practice page and interacts with a web table to verify its structure and contents

Starting URL: http://qaclickacademy.com/practice.php

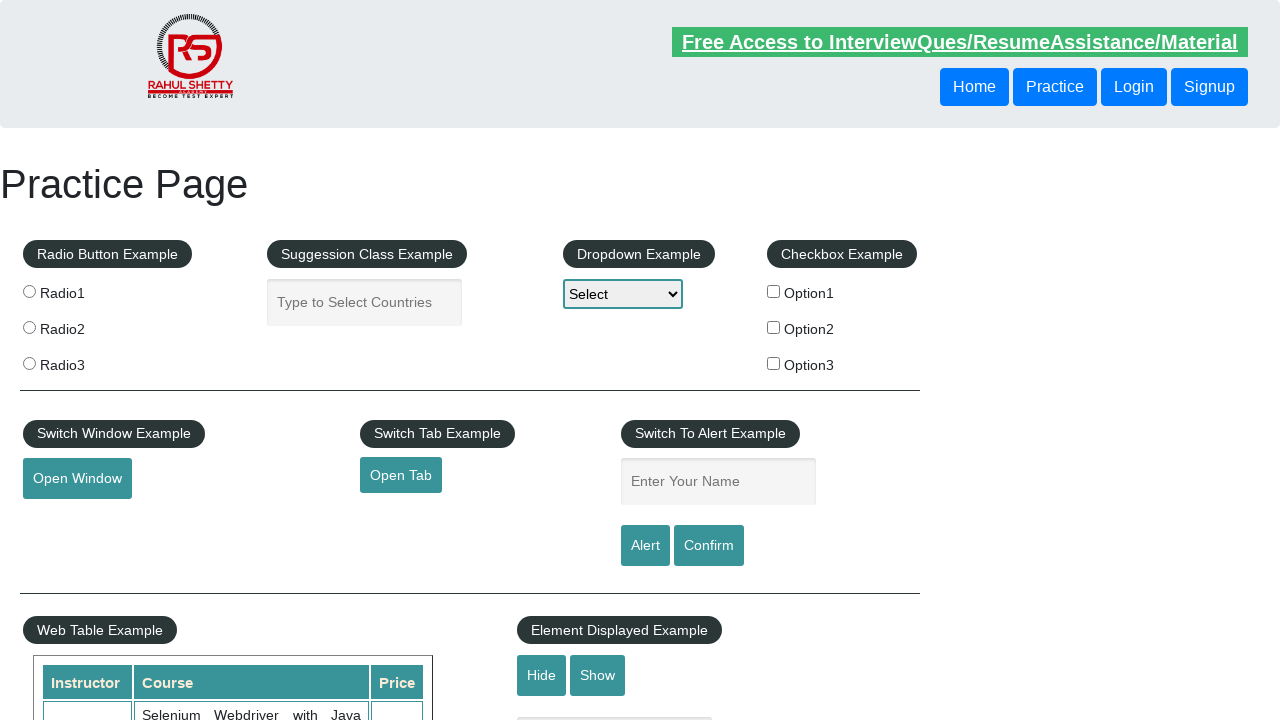

Waited for product table to load
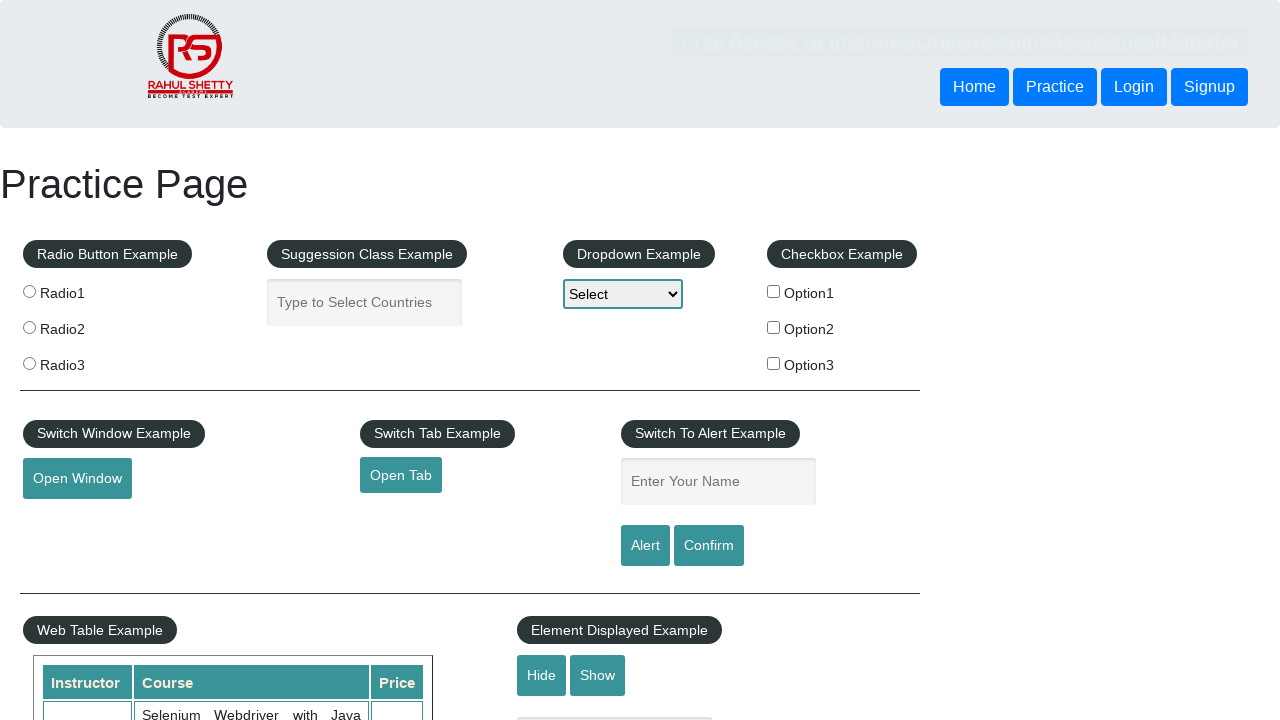

Located product table element
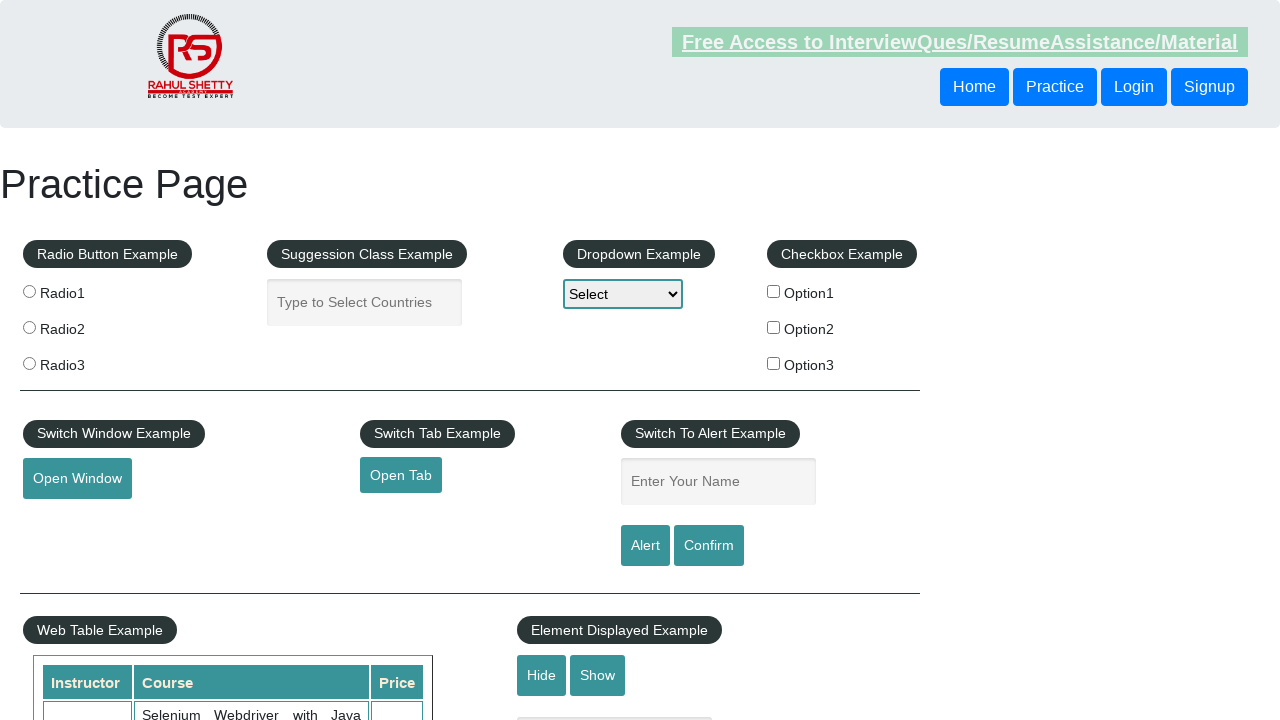

Retrieved all table rows - found 21 rows
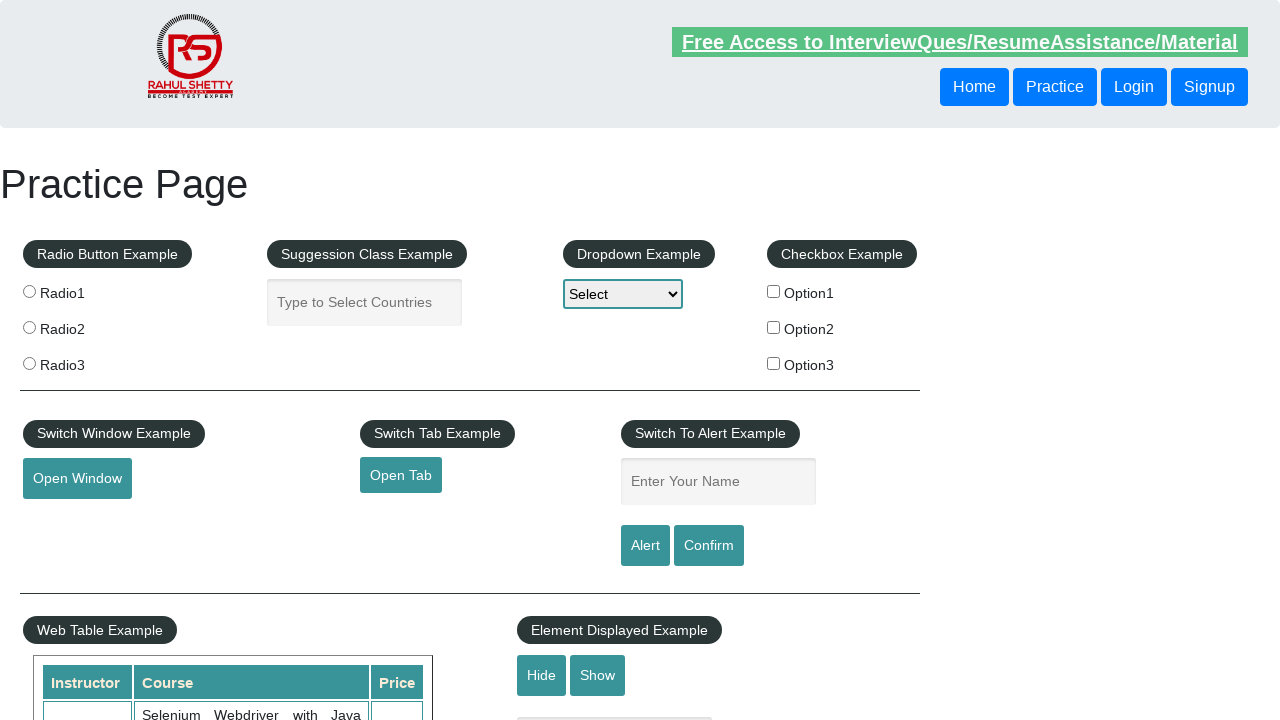

Retrieved column headers - found 0 columns
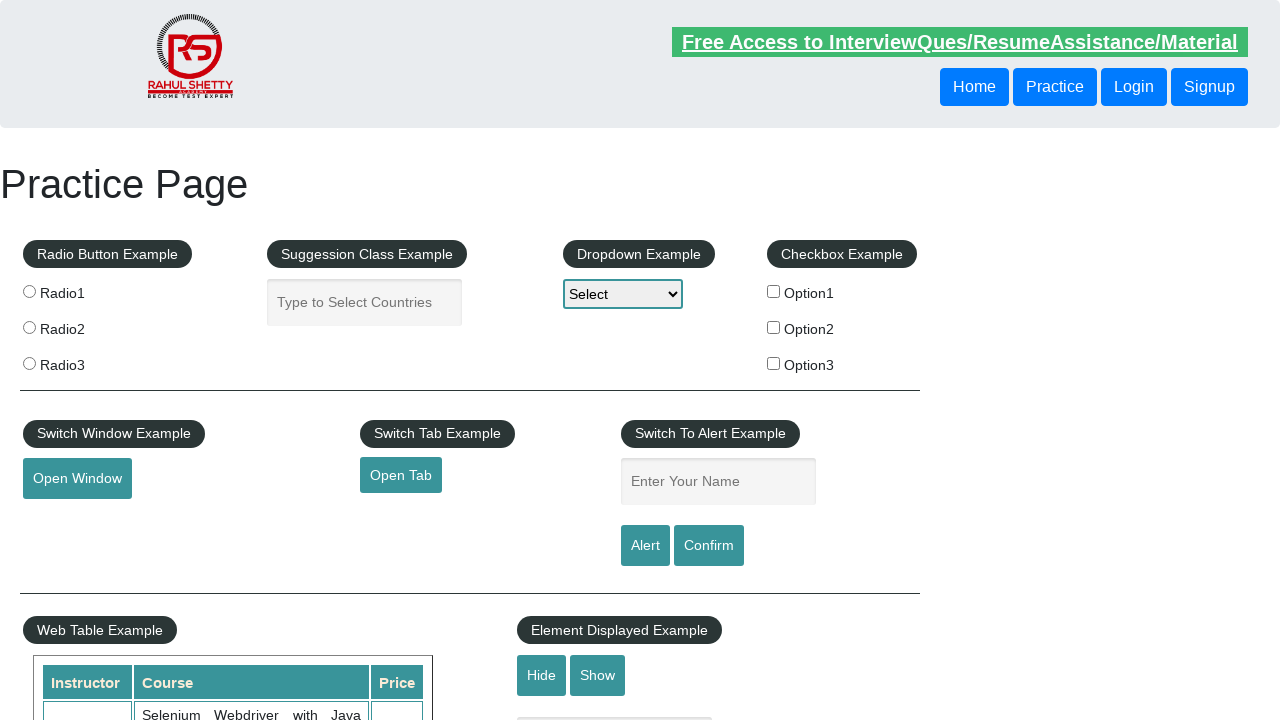

Retrieved cells from second row - found 3 cells
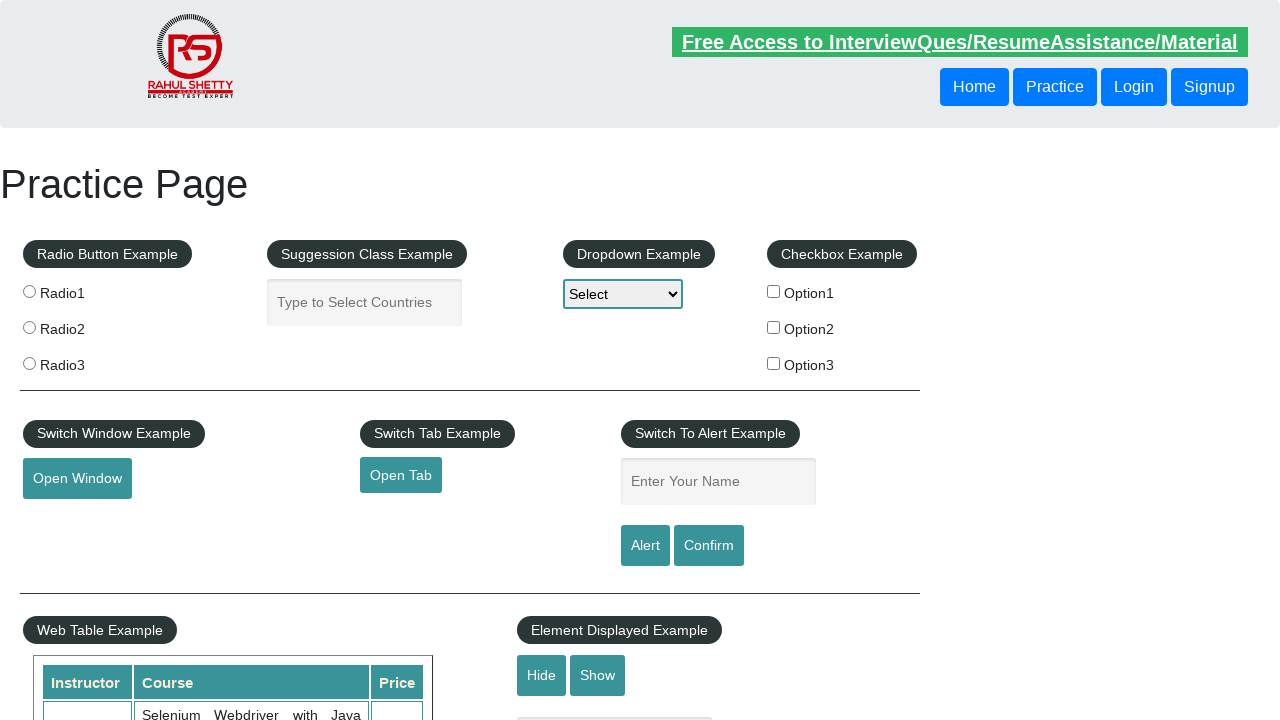

Extracted first cell from second row: Rahul Shetty
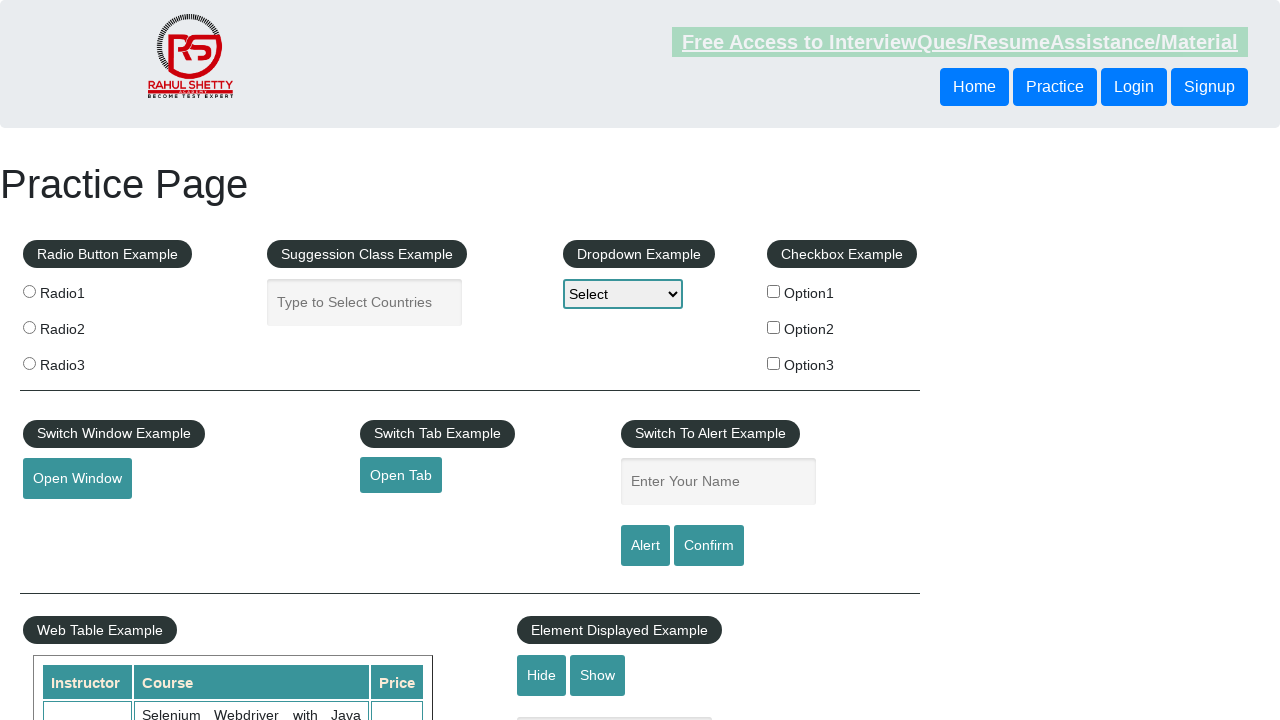

Extracted second cell from second row: Learn SQL in Practical + Database Testing from Scratch
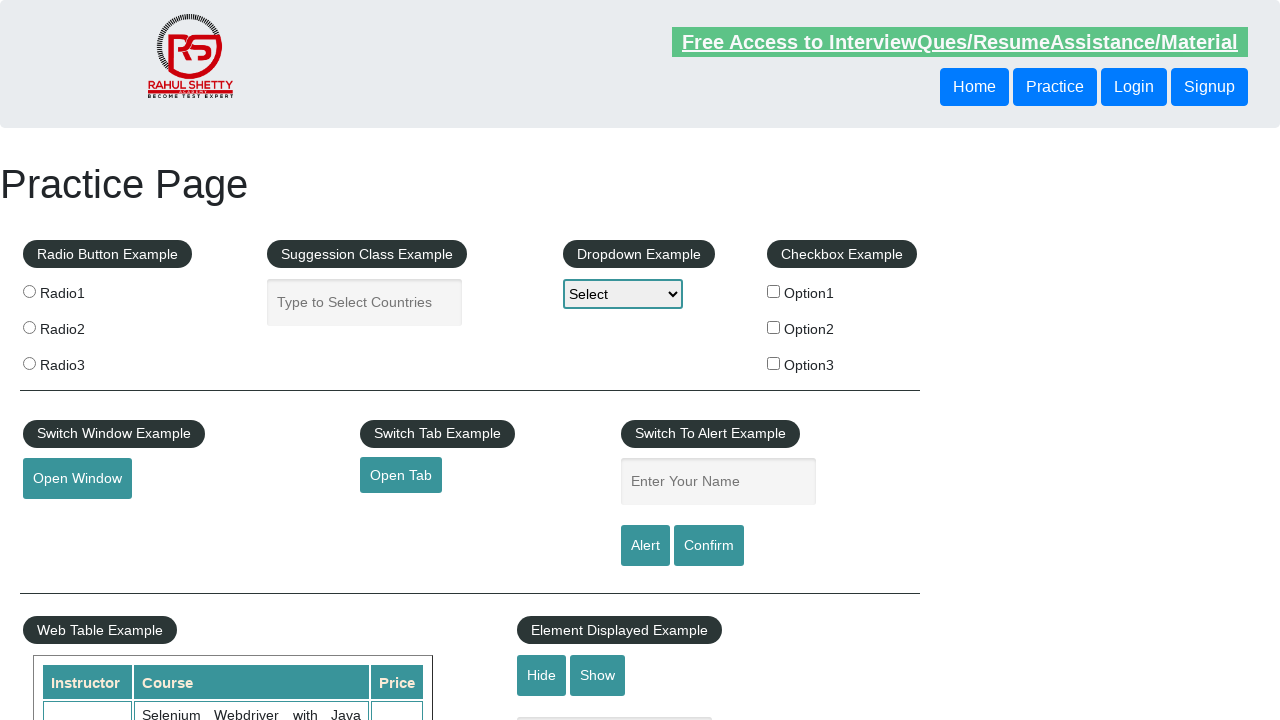

Extracted third cell from second row: 25
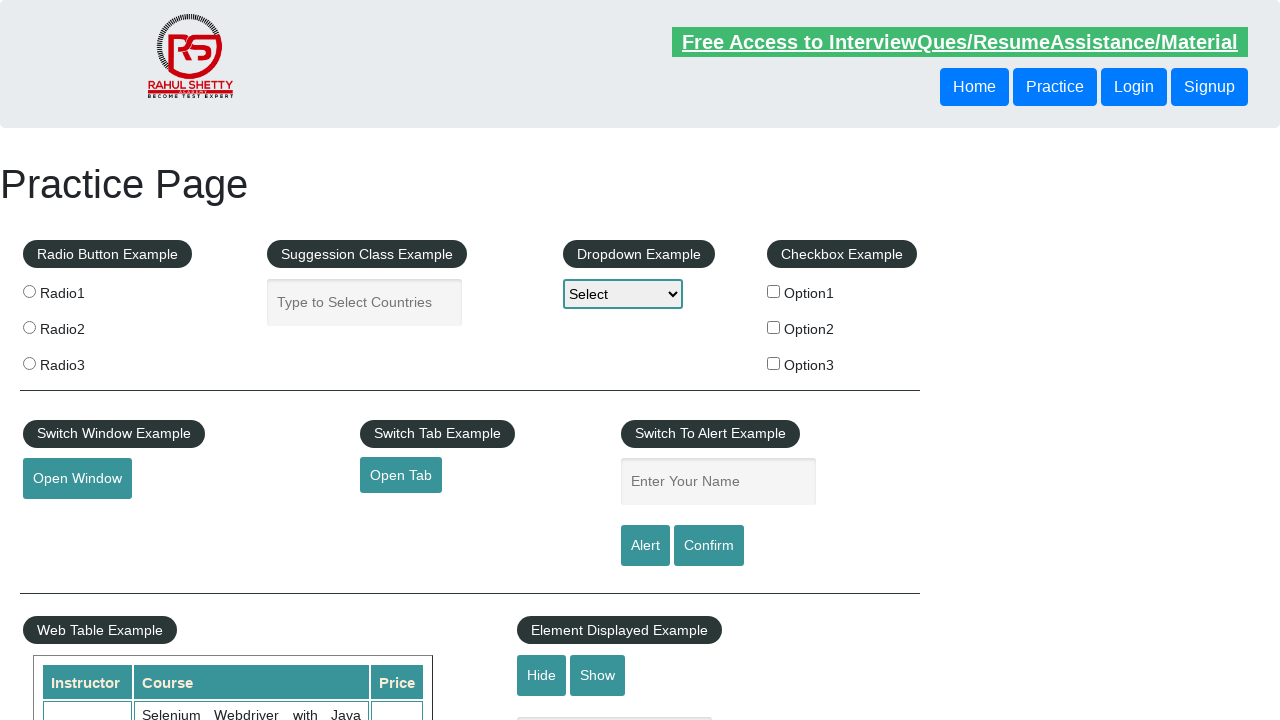

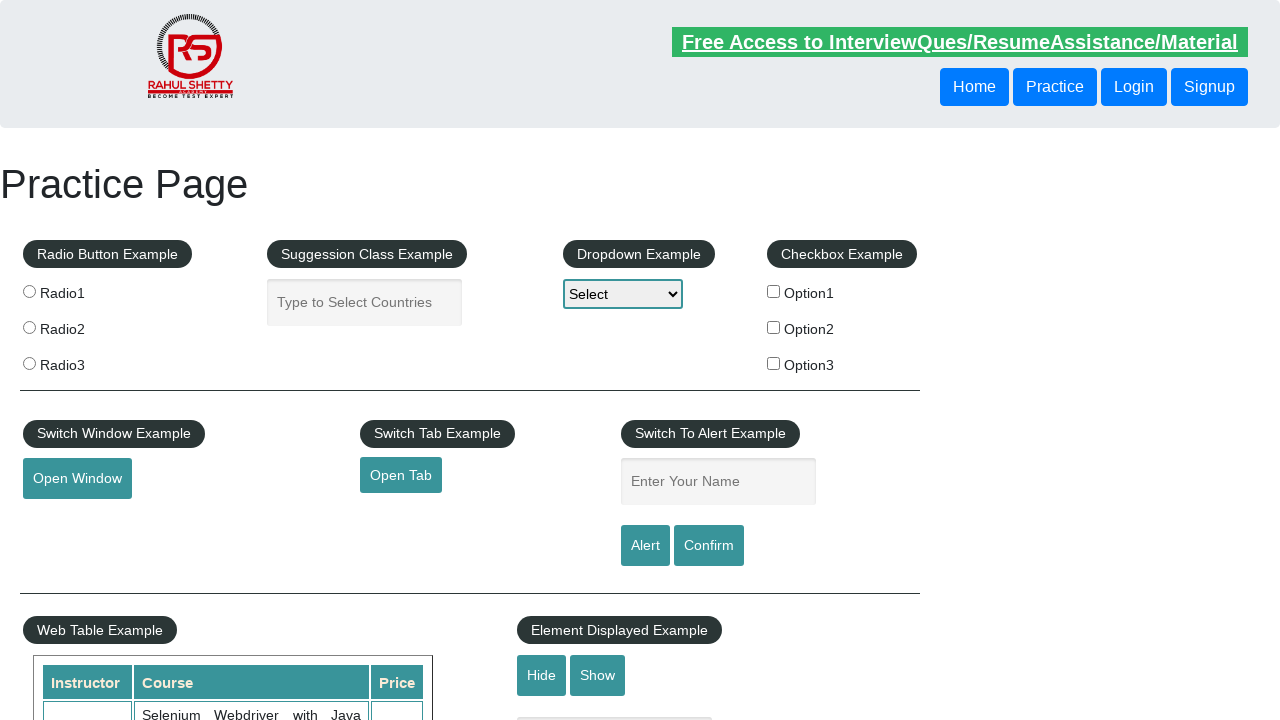